Navigates to the OrangeHRM demo site and maximizes the browser window to verify the page loads correctly.

Starting URL: https://opensource-demo.orangehrmlive.com/

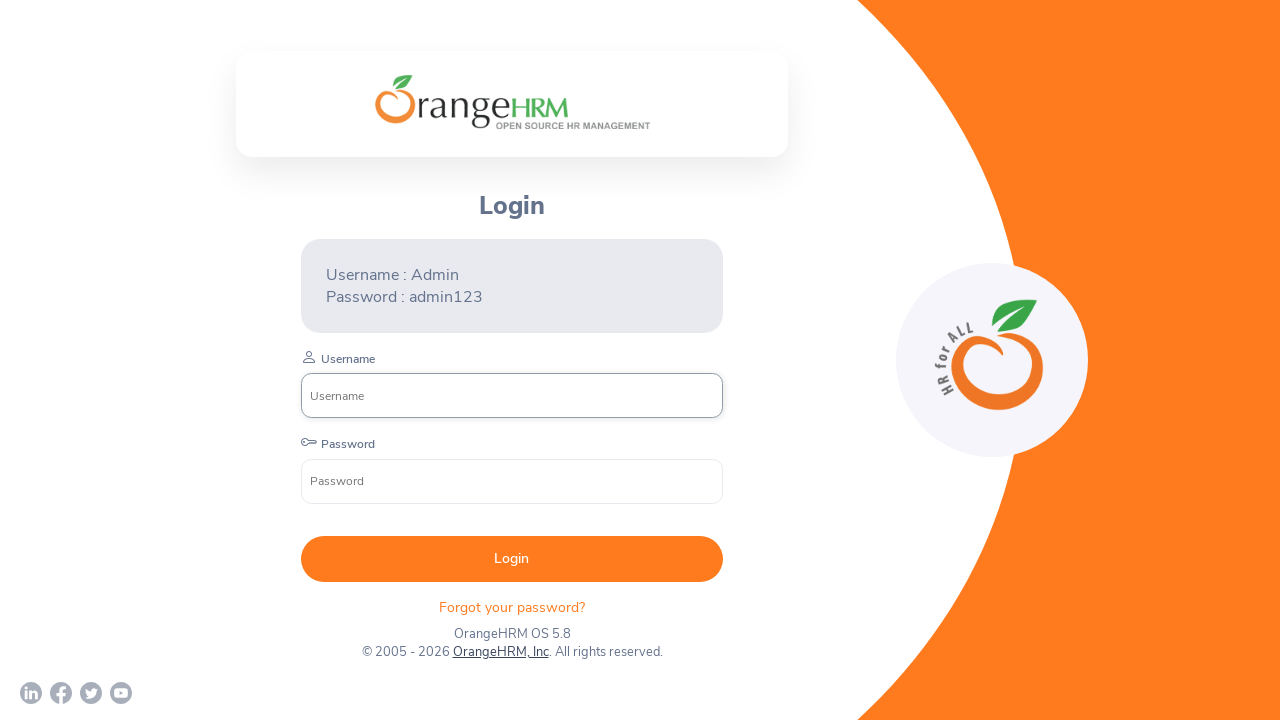

Set viewport size to 1920x1080
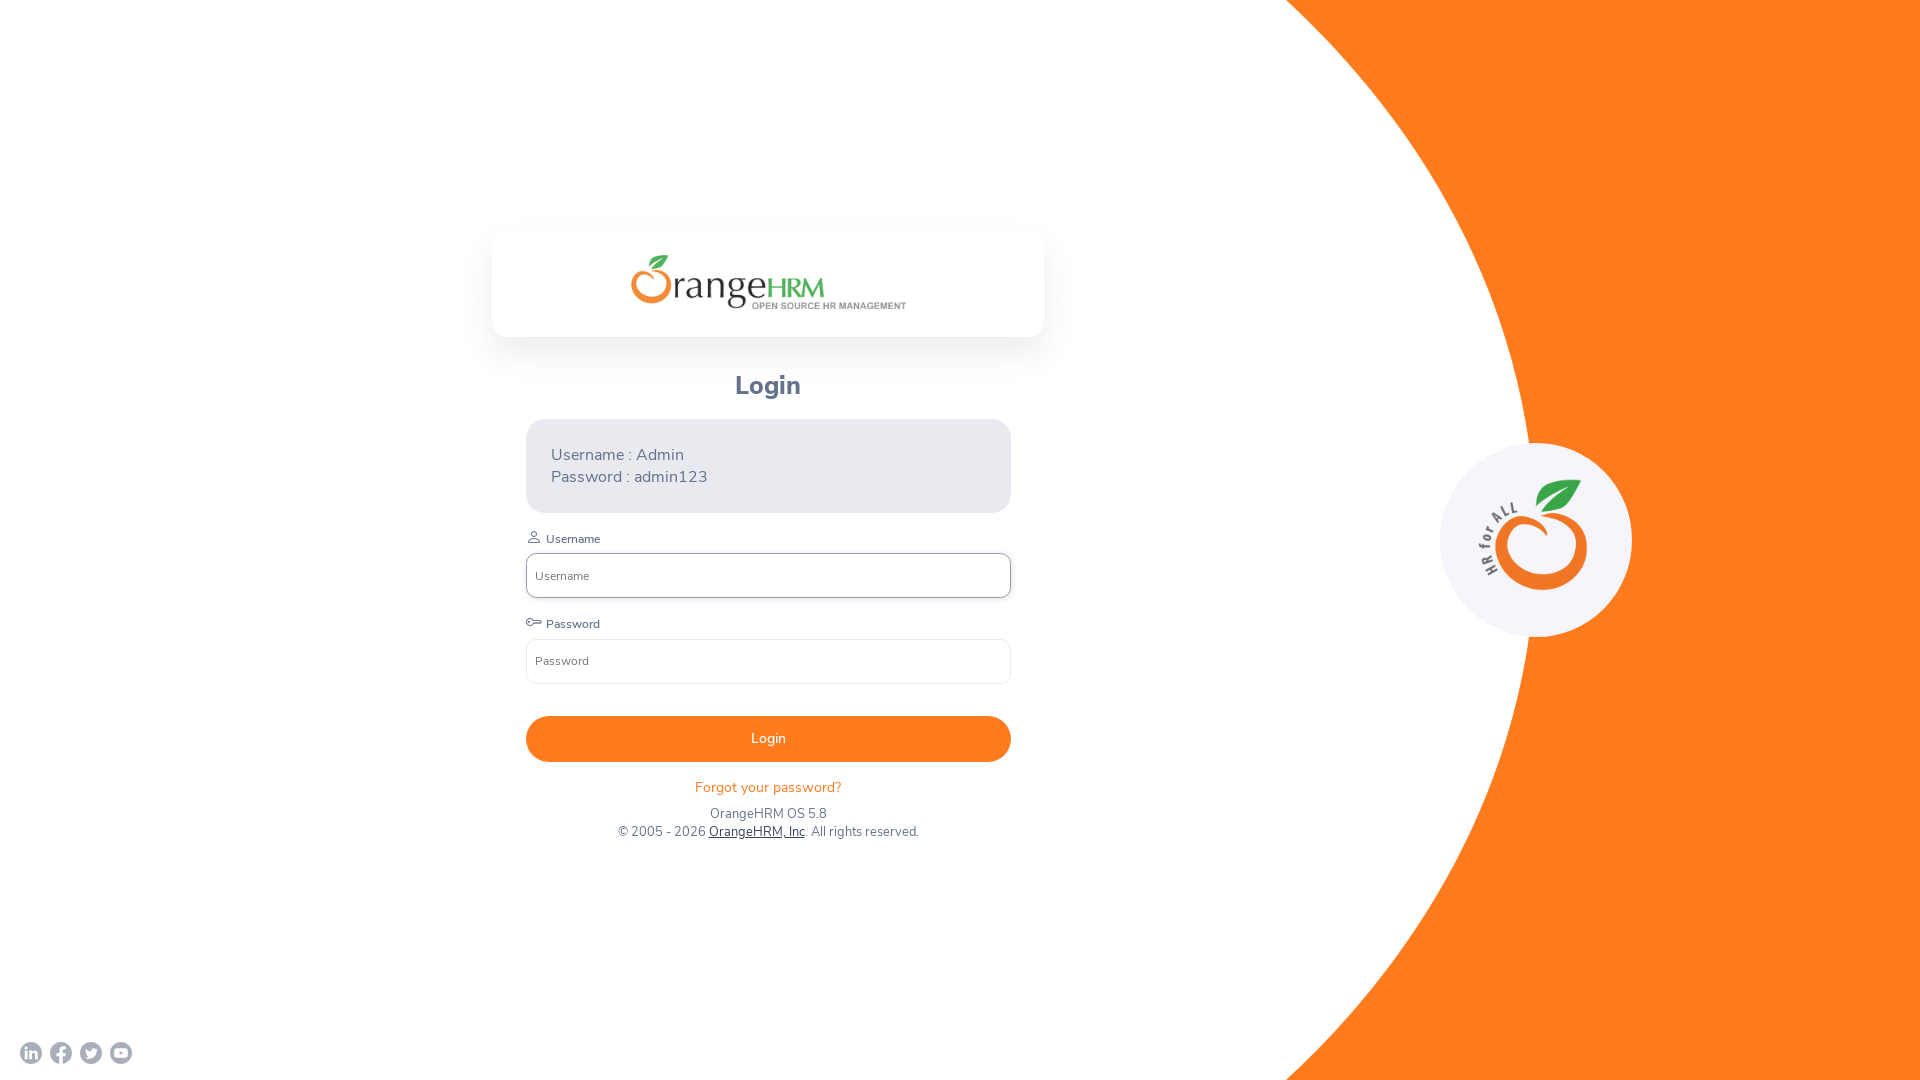

Retrieved page title: OrangeHRM
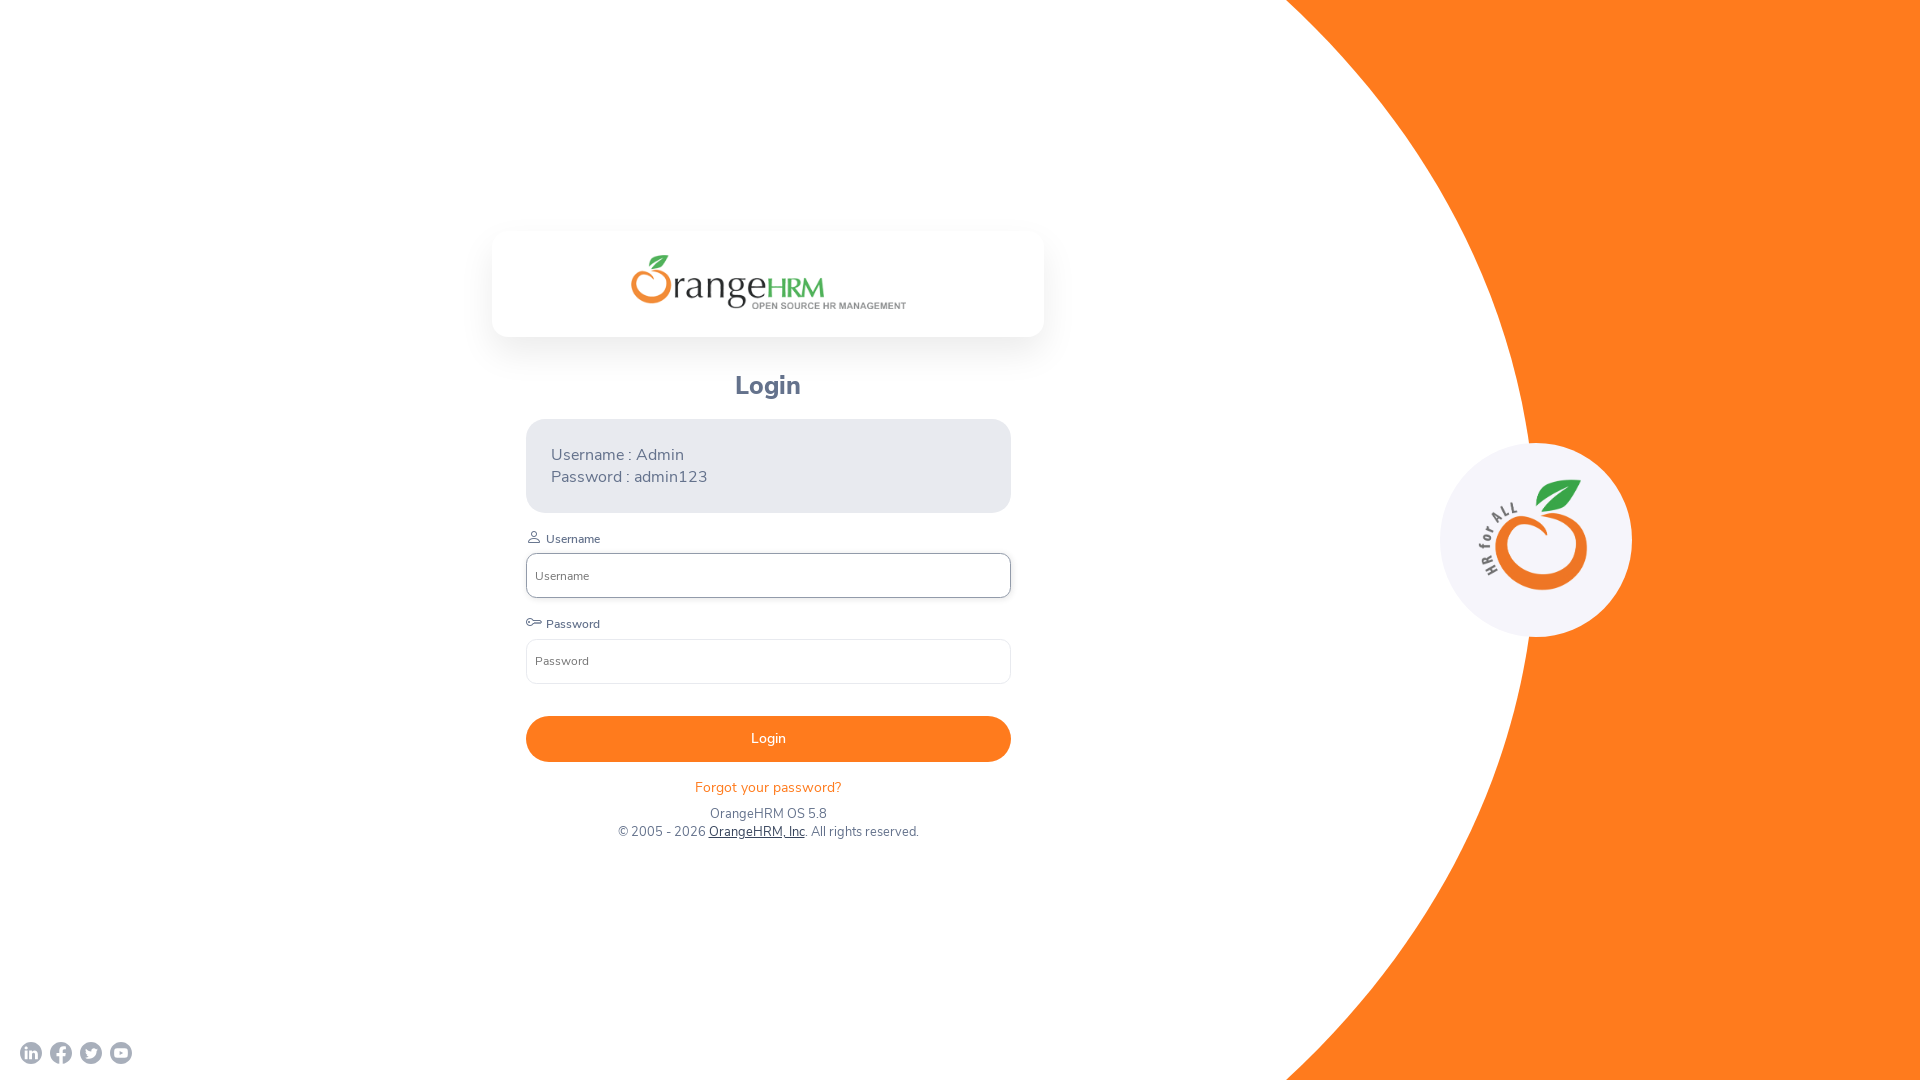

Page DOM content fully loaded
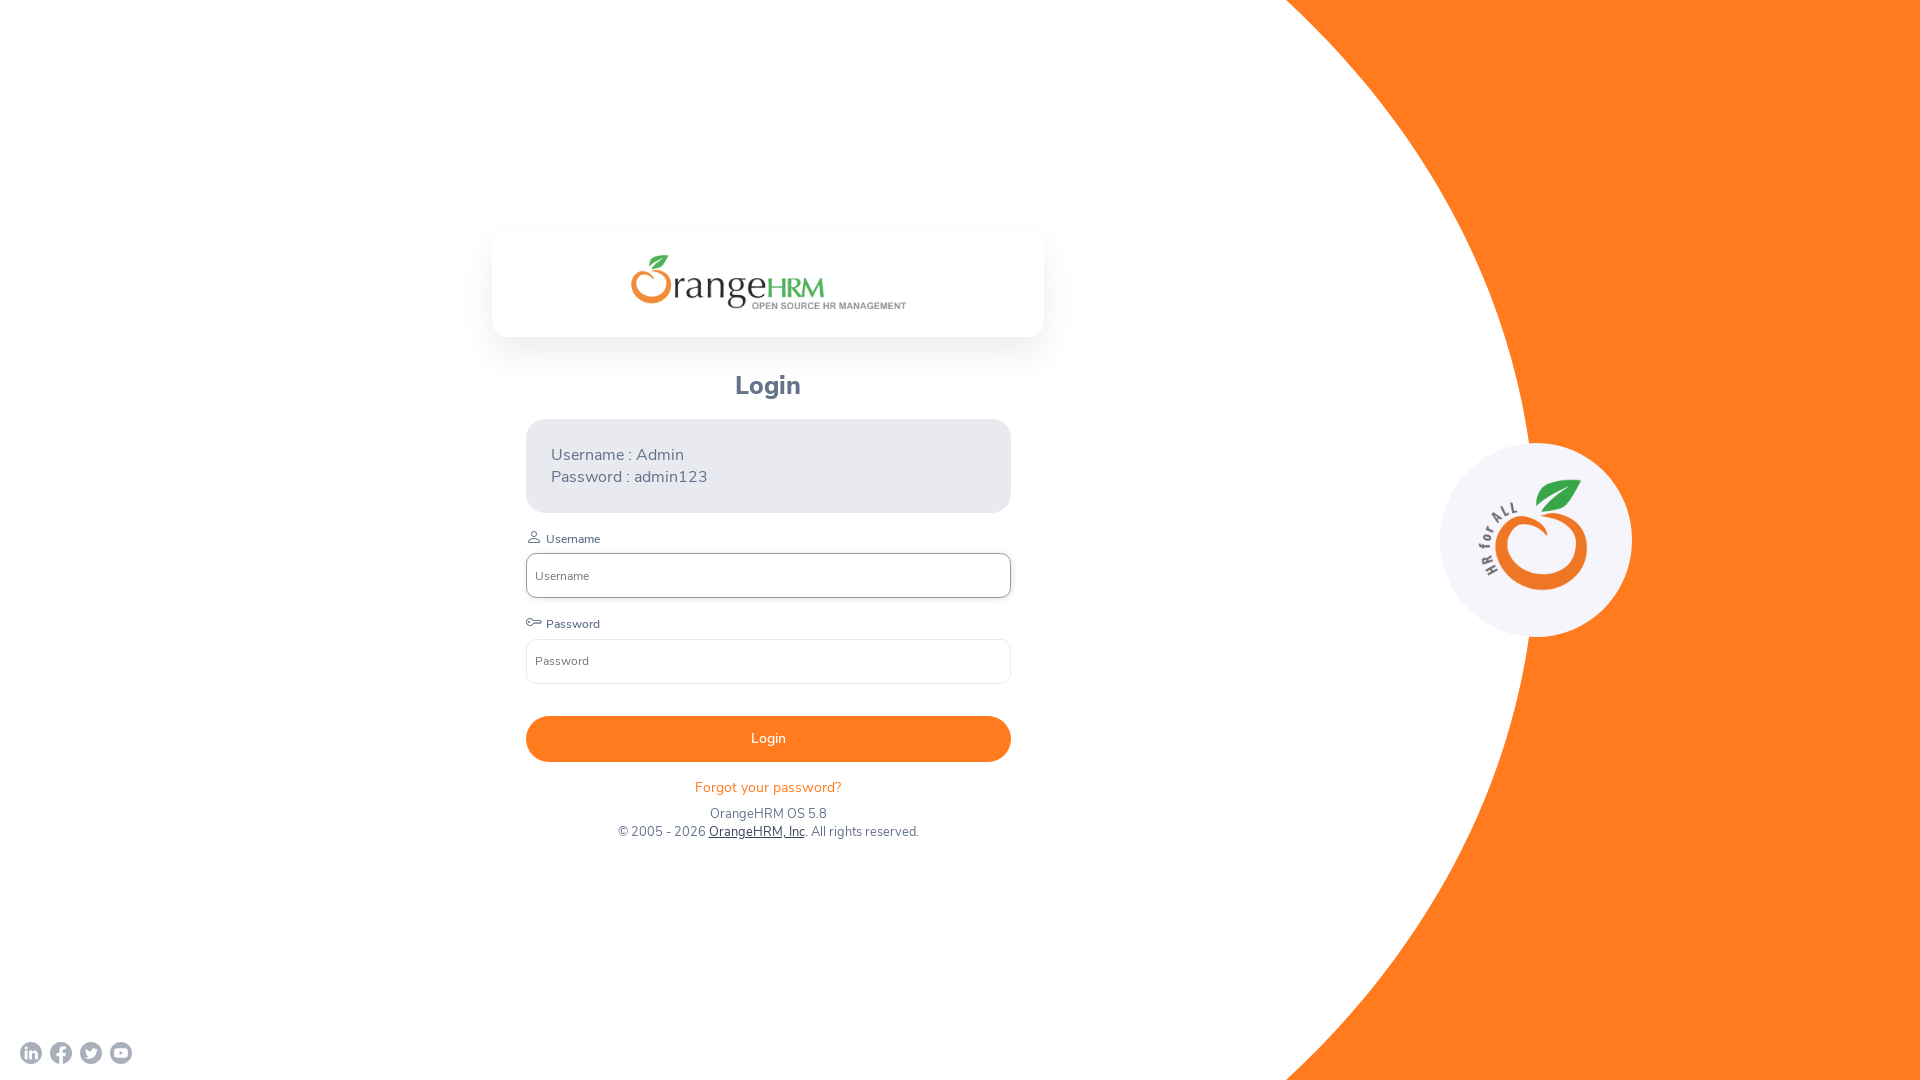

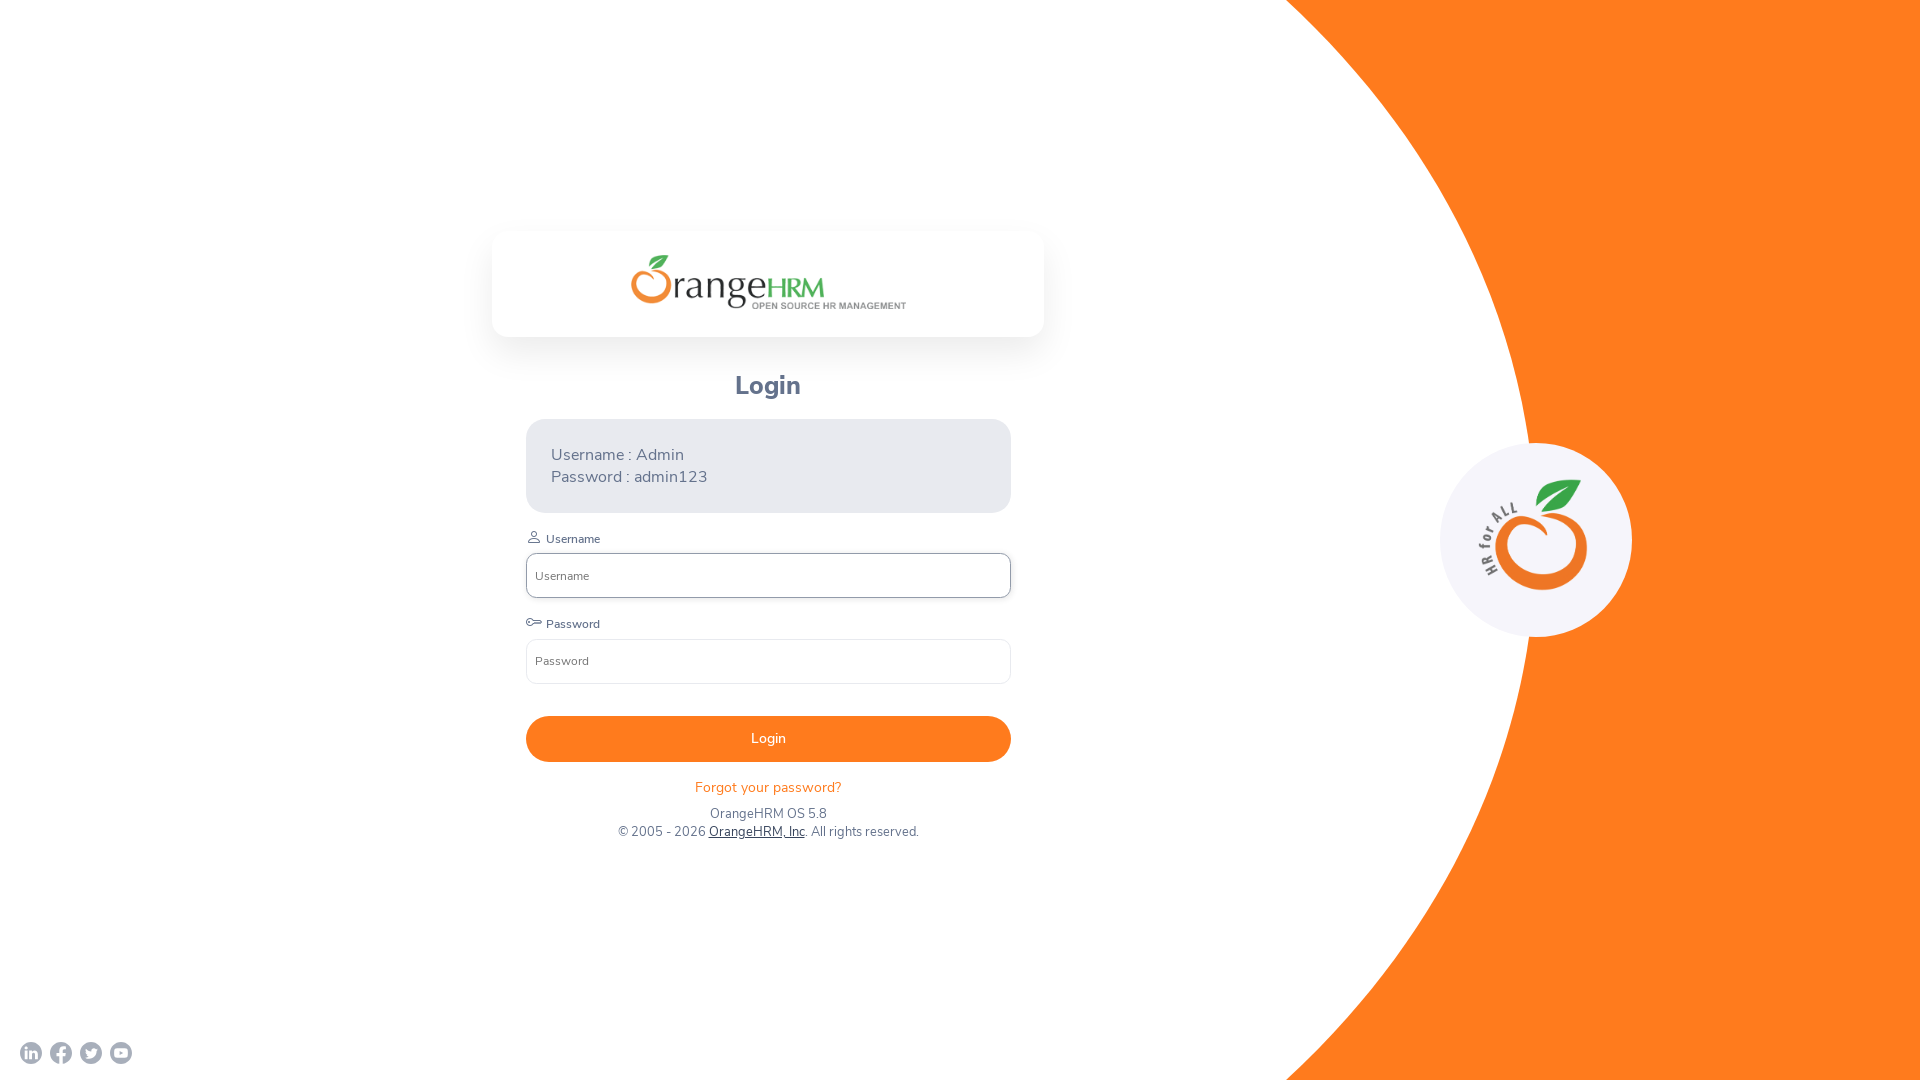